Tests jQuery UI draggable functionality by switching to an iframe, performing a drag action, then switching back to default content and clicking a link

Starting URL: https://jqueryui.com/draggable/

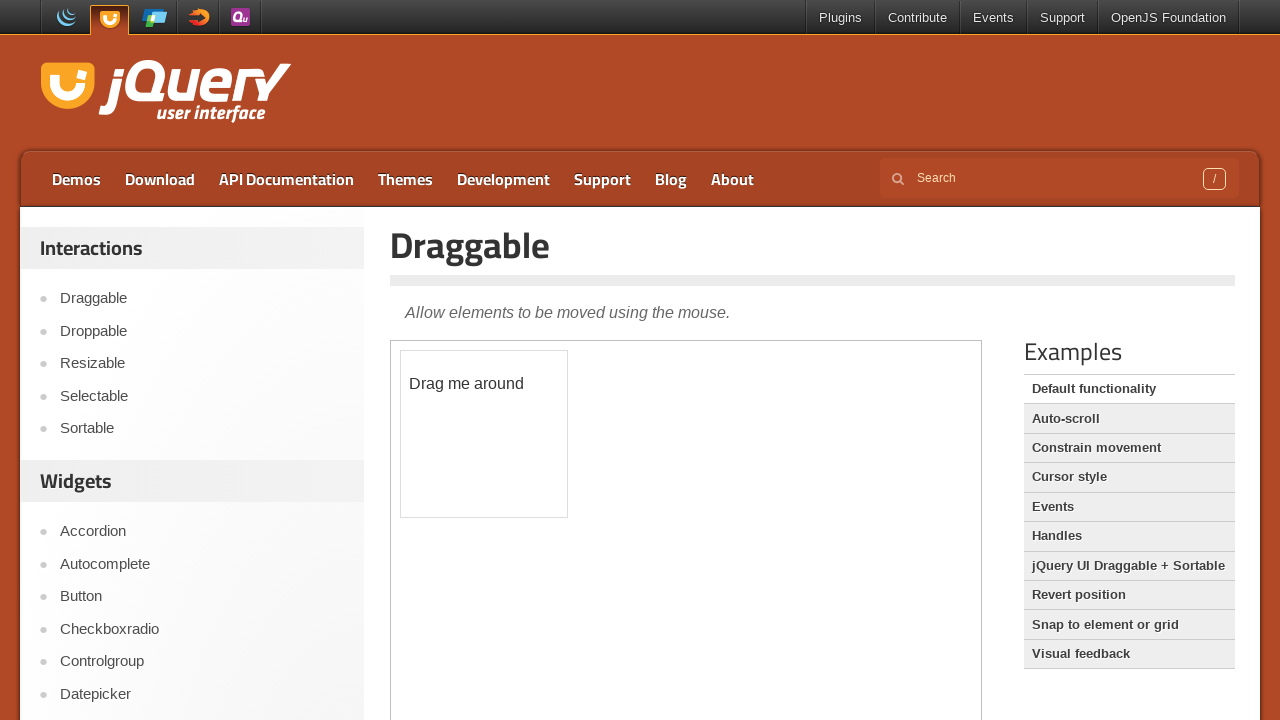

Located iframe containing draggable demo
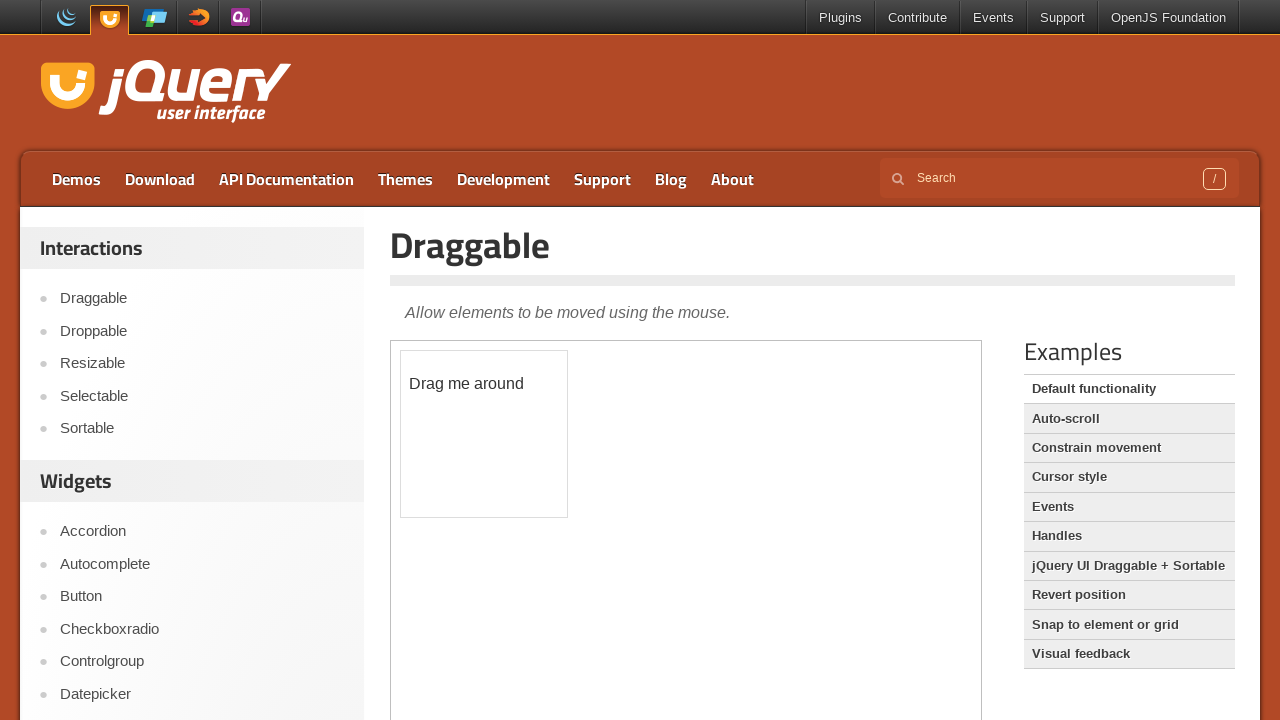

Located draggable element within iframe
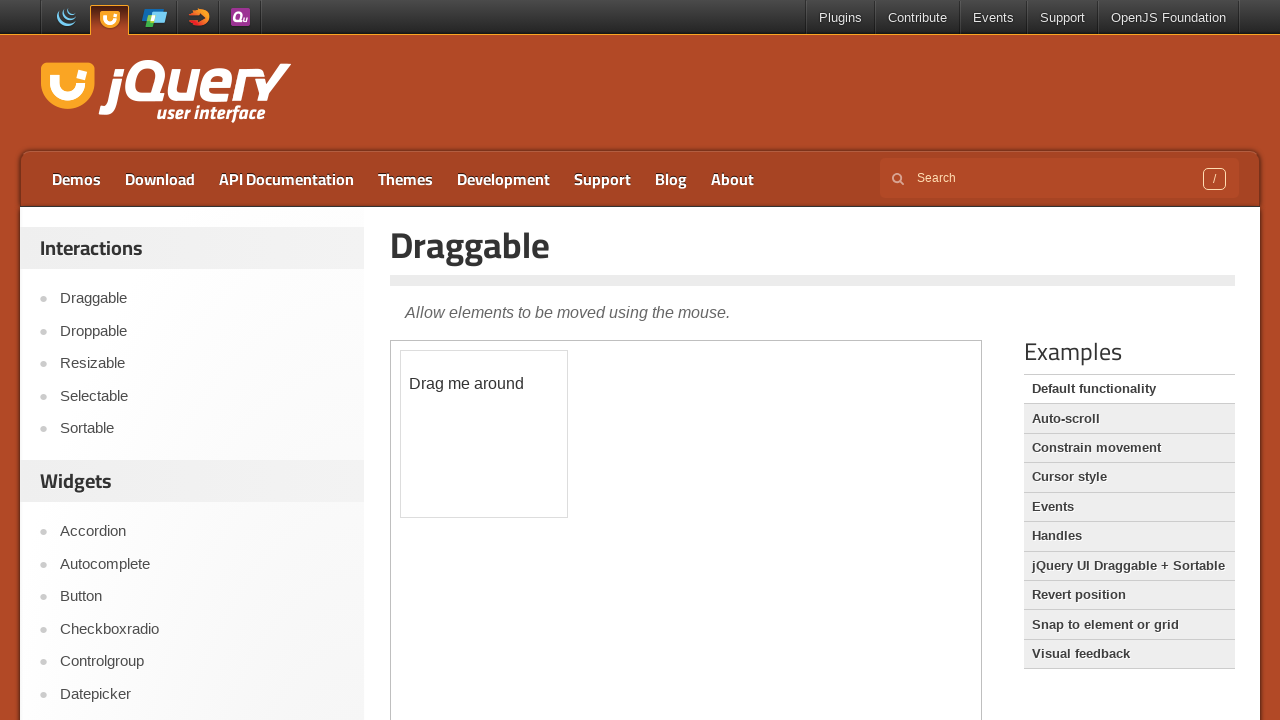

Dragged element 50 pixels right and 50 pixels down at (451, 401)
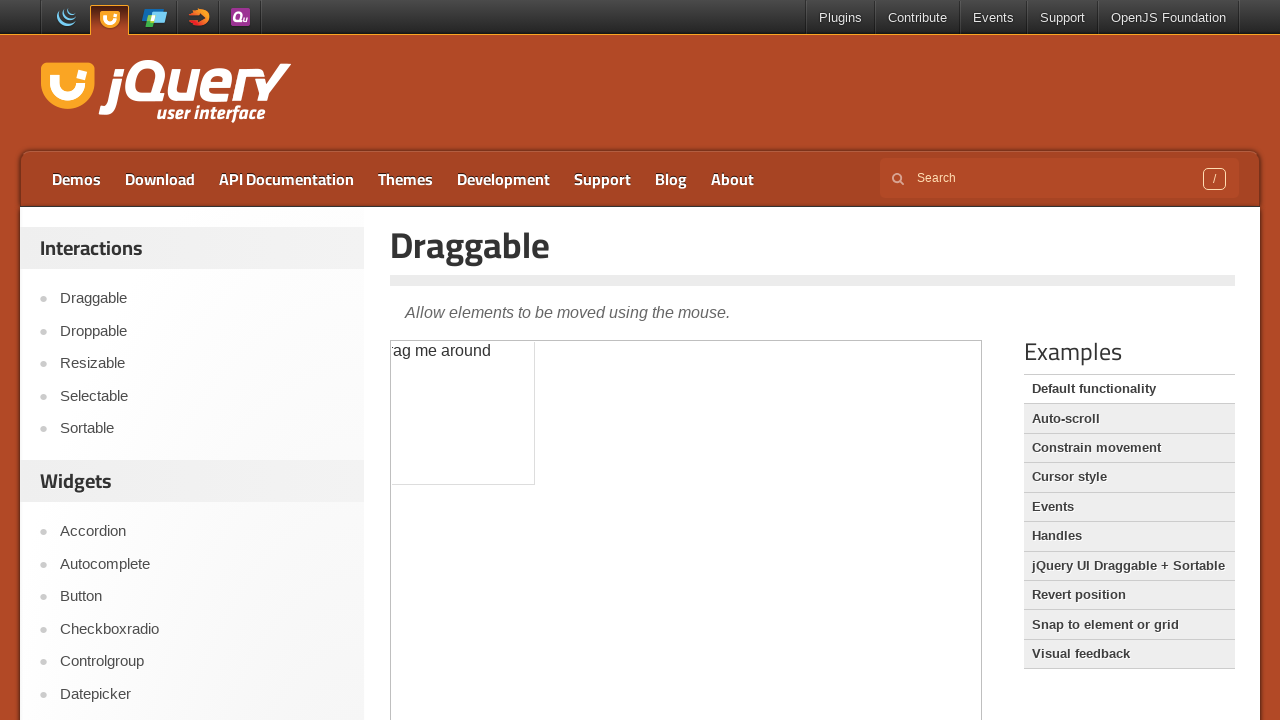

Switched to default content and clicked API documentation link at (286, 179) on a:text('API documentation')
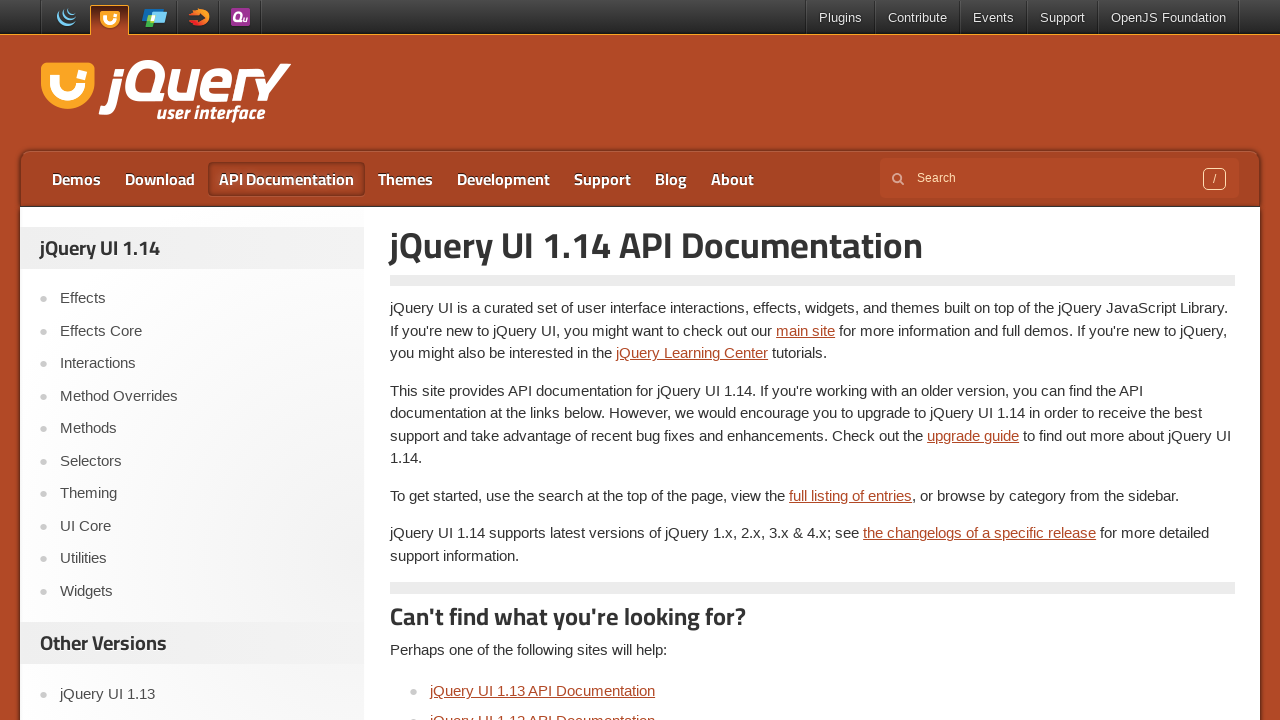

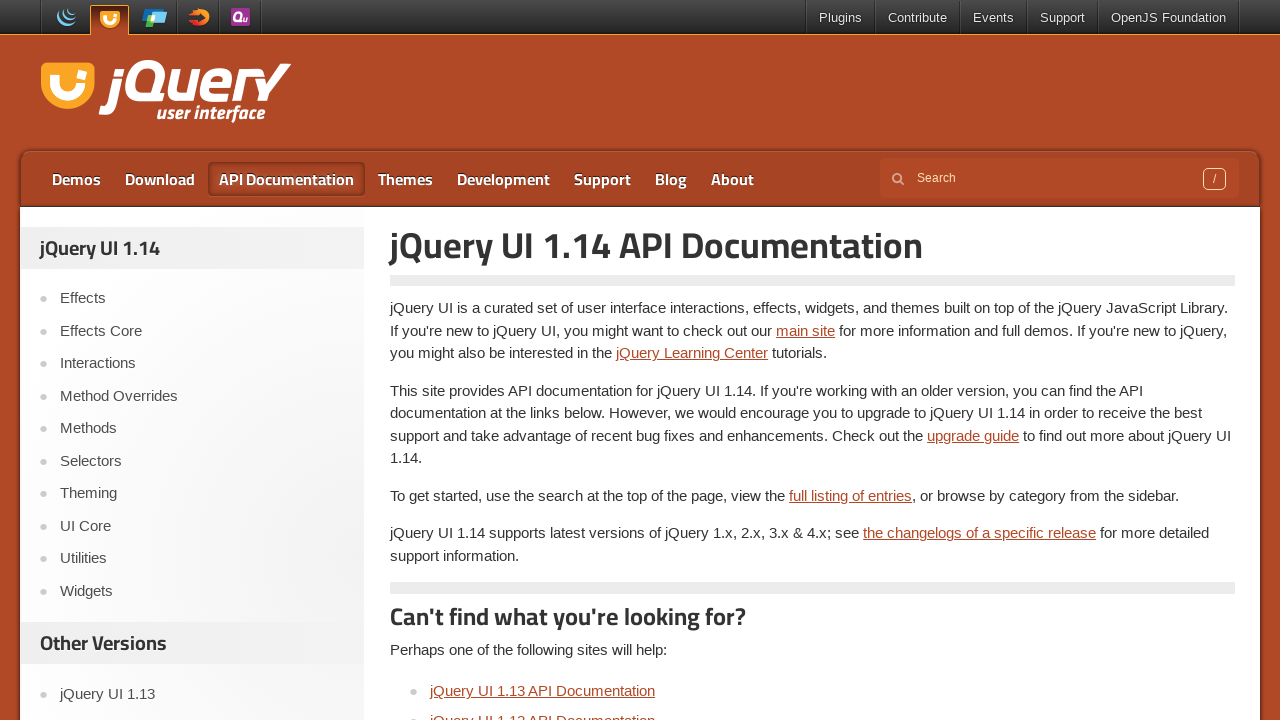